Tests the landing page navigation by clicking through Home, Service, About Us, and Register navigation links, then scrolling and clicking the counselor join button

Starting URL: https://empathicare-dokter.vercel.app/

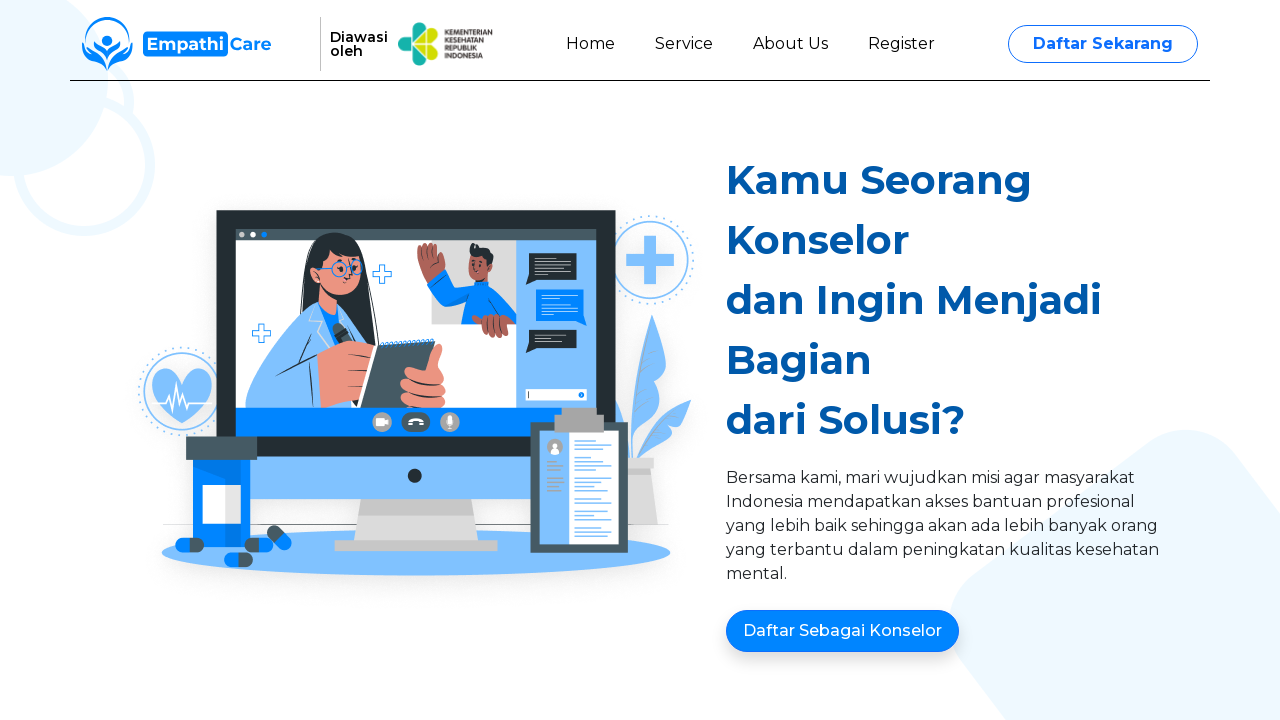

Clicked Home navigation link at (590, 44) on a:has-text('Home')
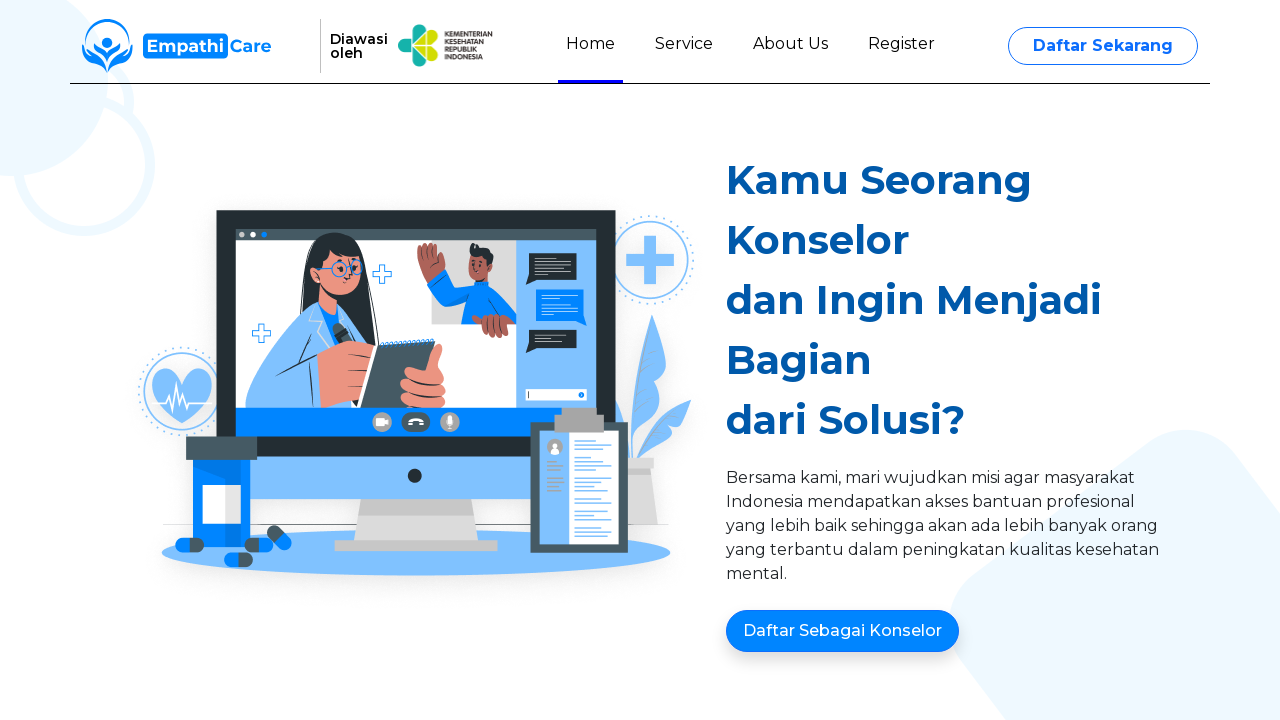

Waited 1000ms after clicking Home
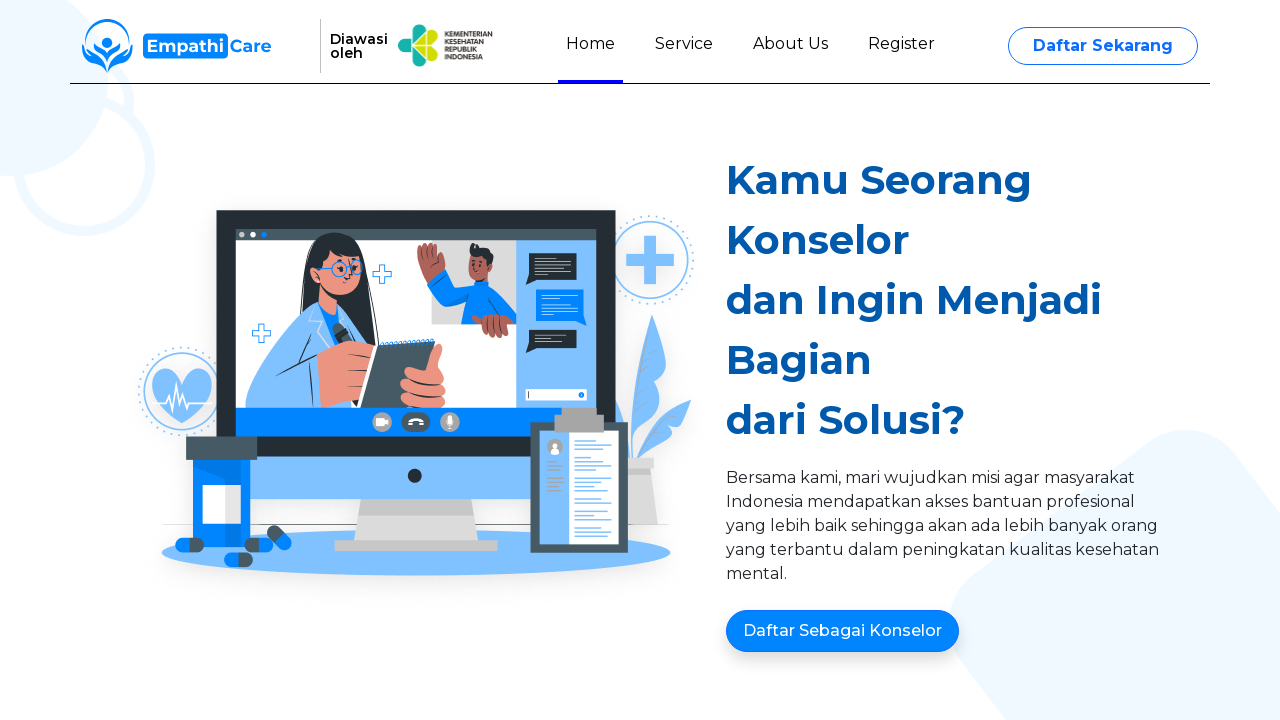

Clicked Service navigation link at (684, 44) on a:has-text('Service')
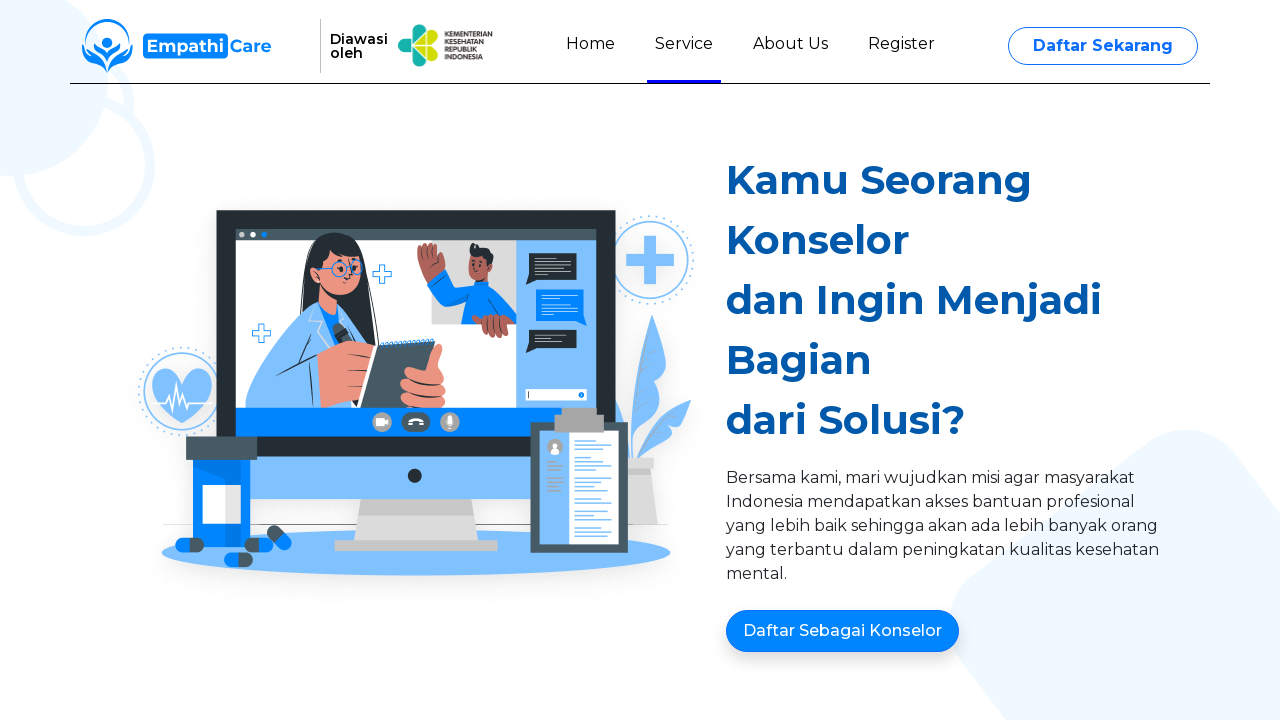

Waited 1000ms after clicking Service
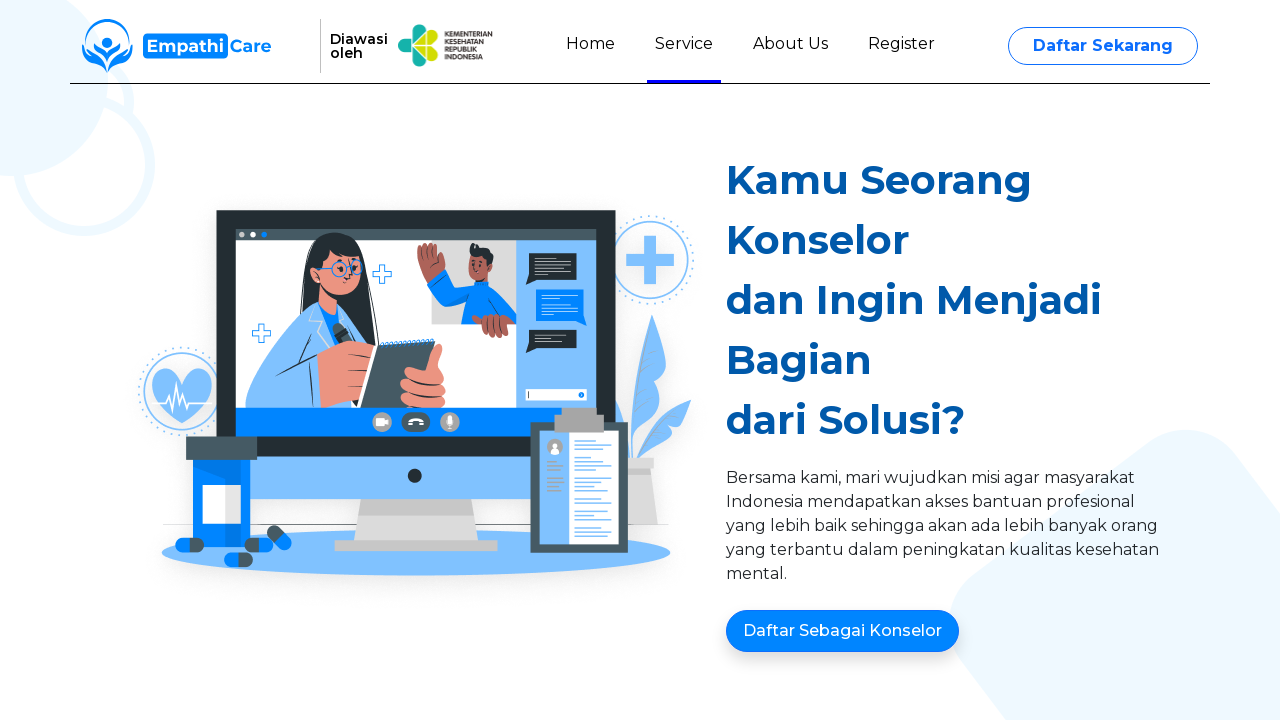

Clicked About Us navigation link at (790, 44) on a:has-text('About Us')
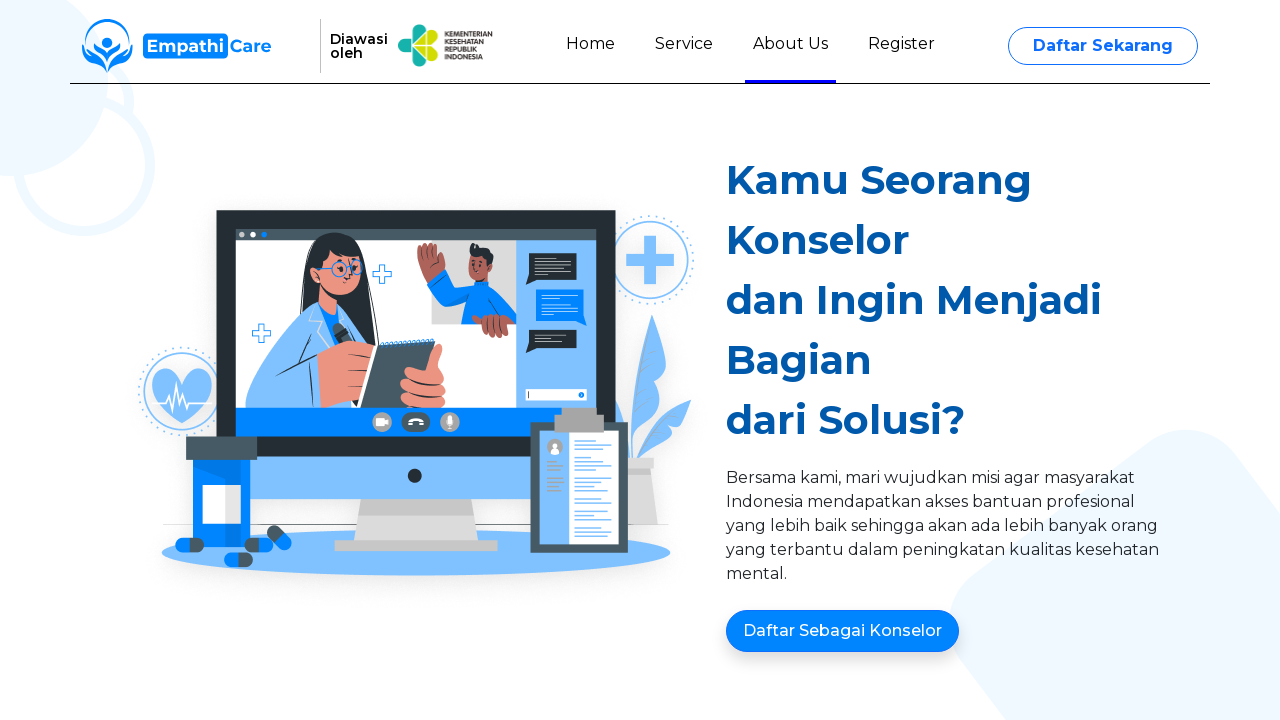

Waited 1000ms after clicking About Us
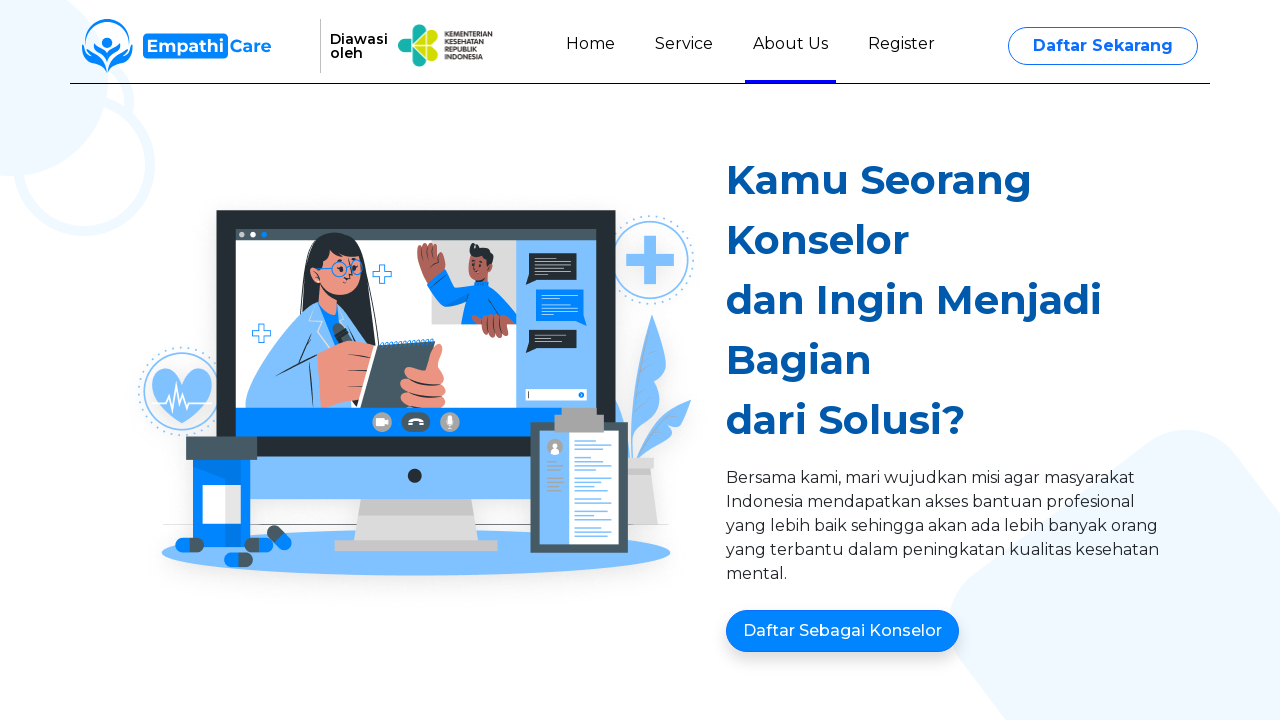

Clicked Register navigation link at (902, 44) on a:has-text('Register')
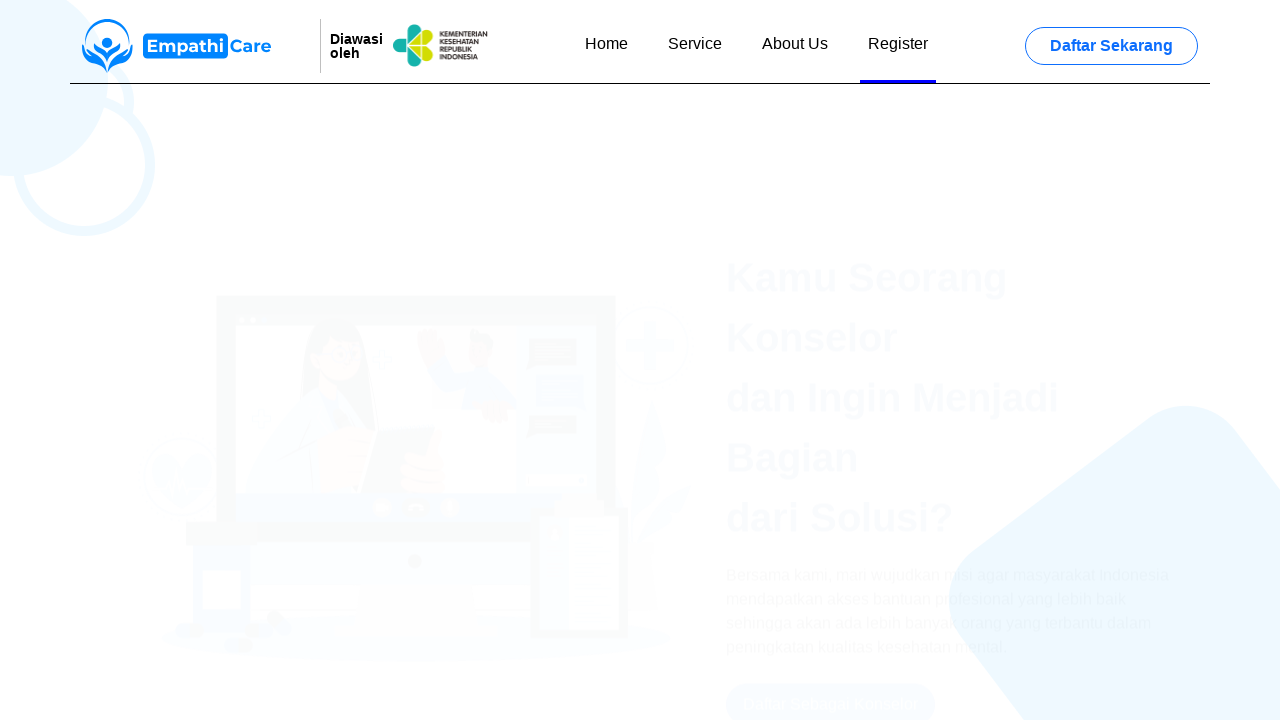

Waited 1000ms after clicking Register
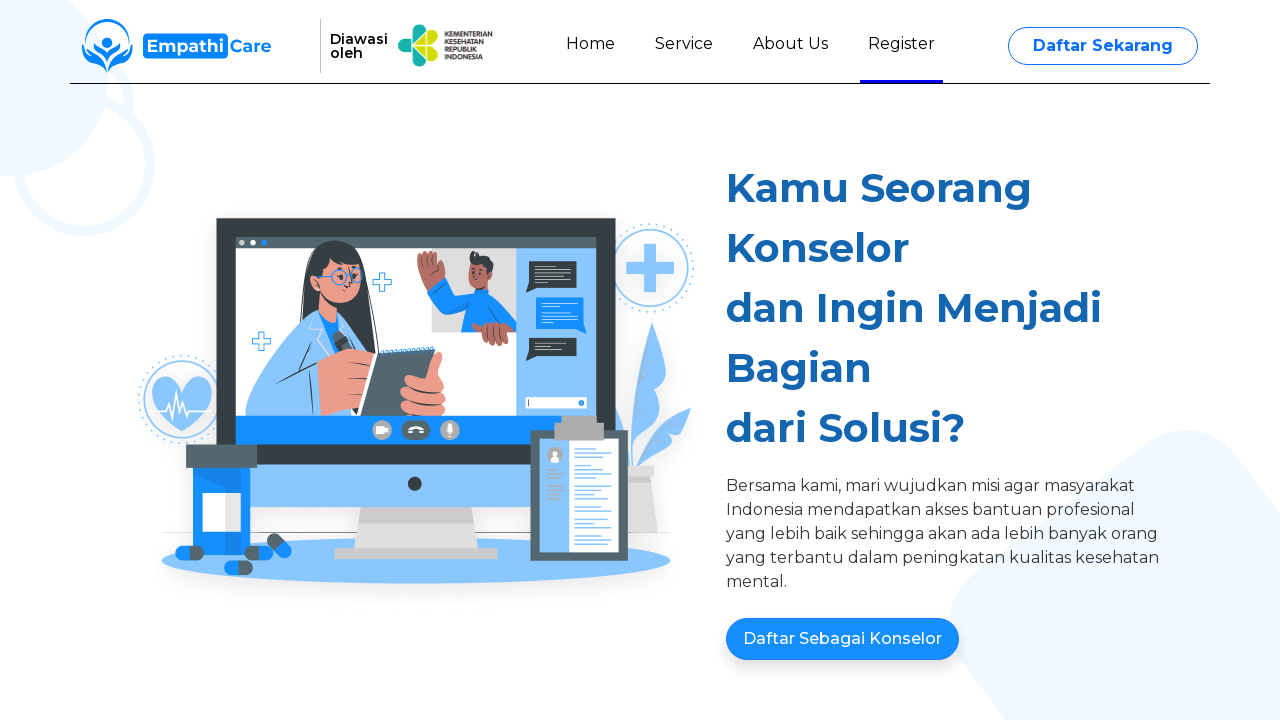

Scrolled down the page to position 1000
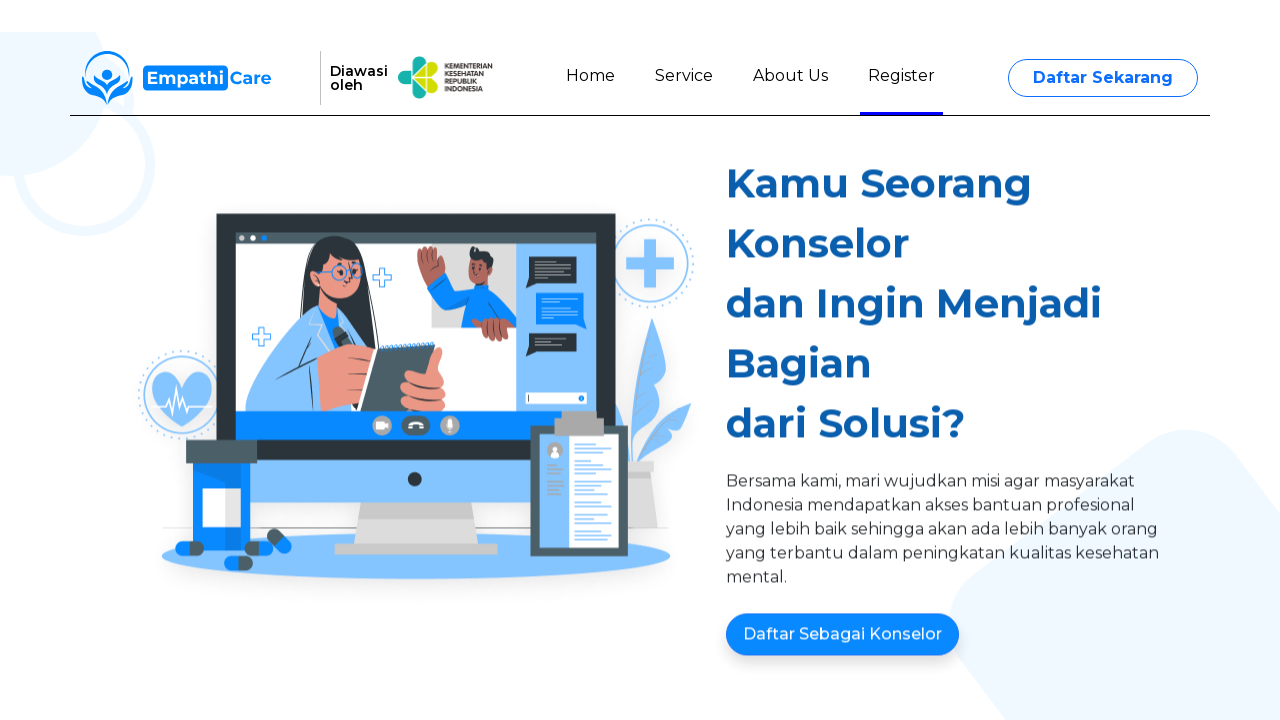

Clicked 'Gabung Sebagai Konselor' (Join as Counselor) button at (782, 535) on a:has-text('Gabung Sebagai Konselor')
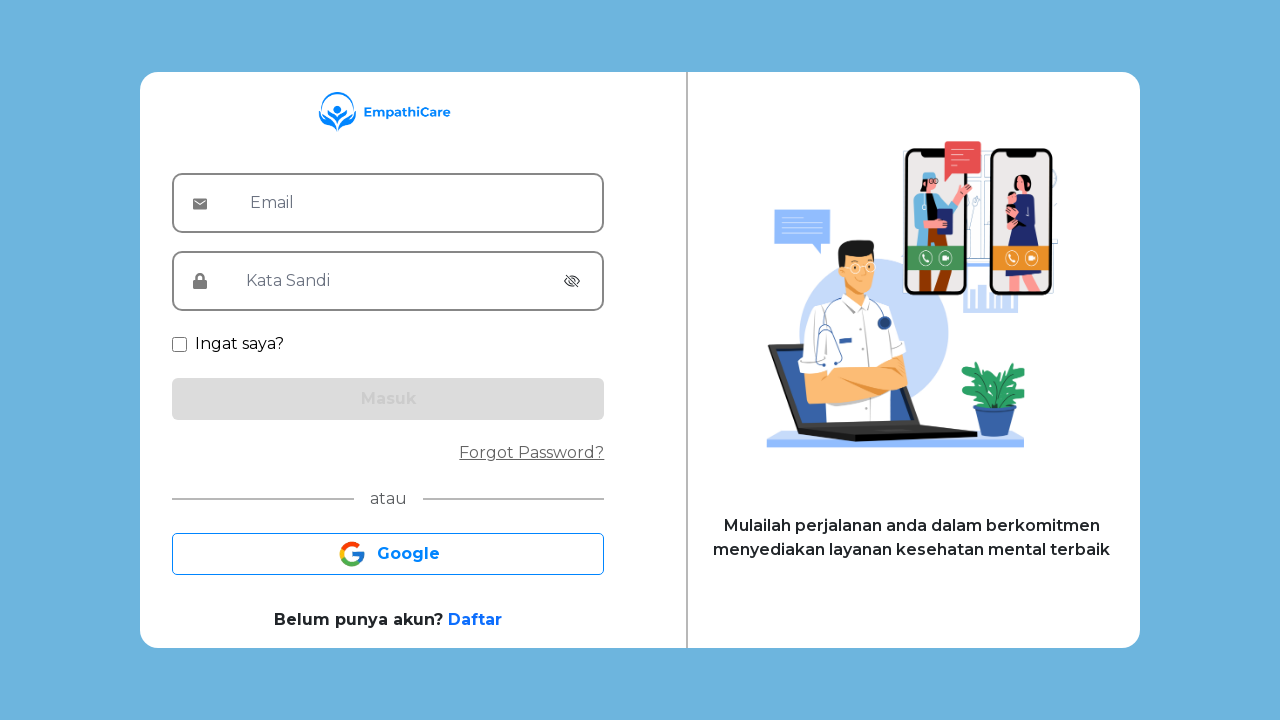

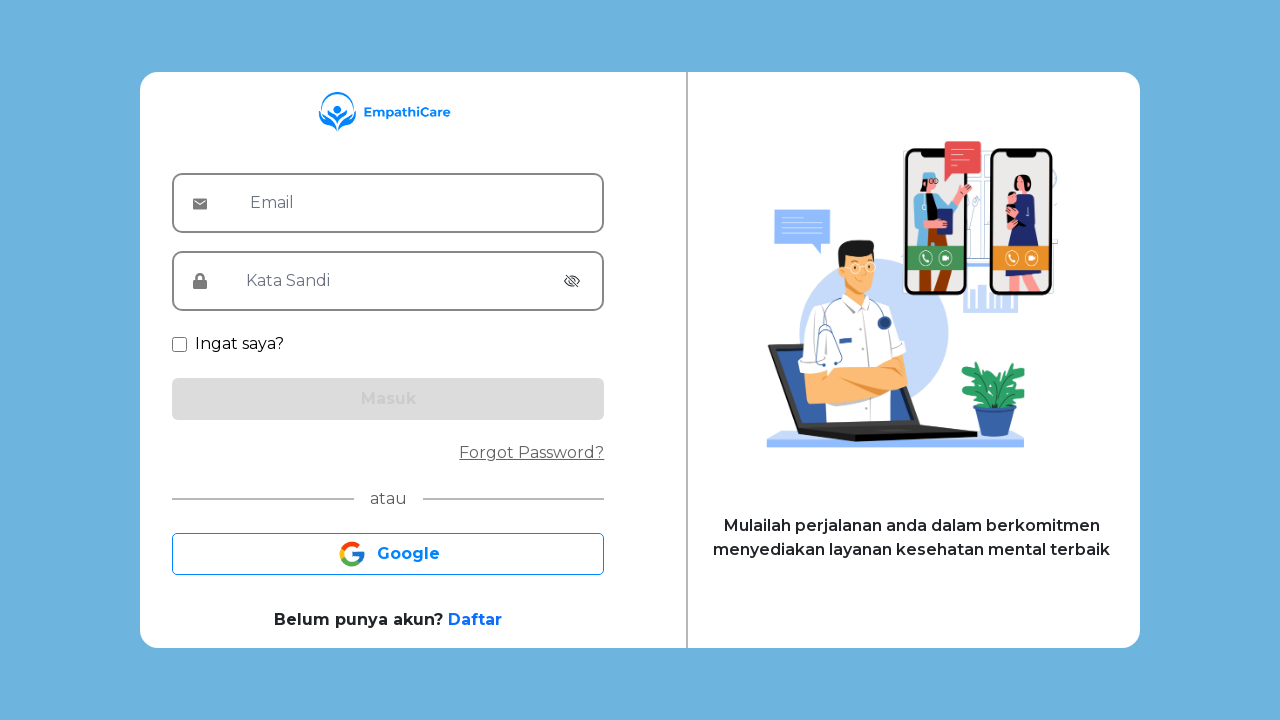